Tests dropdown selection functionality by selecting the second option from a dropdown menu and verifying the dropdown has 3 options

Starting URL: http://the-internet.herokuapp.com/dropdown

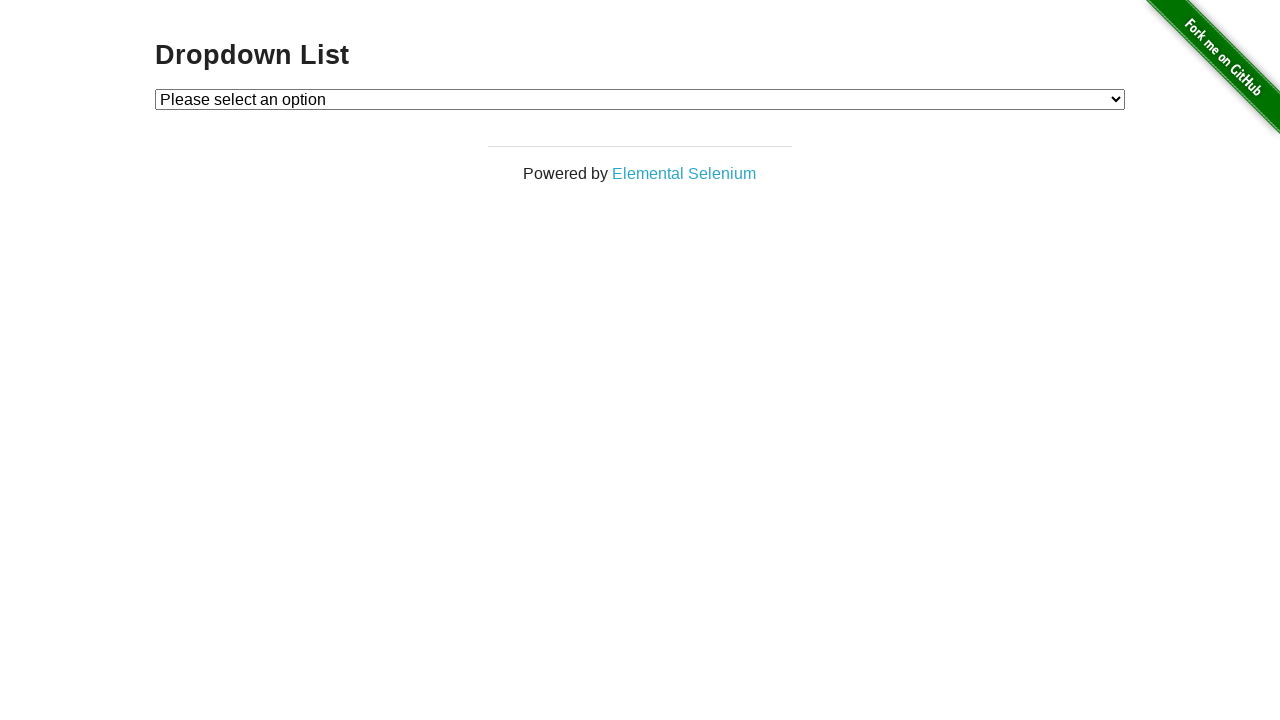

Located dropdown element
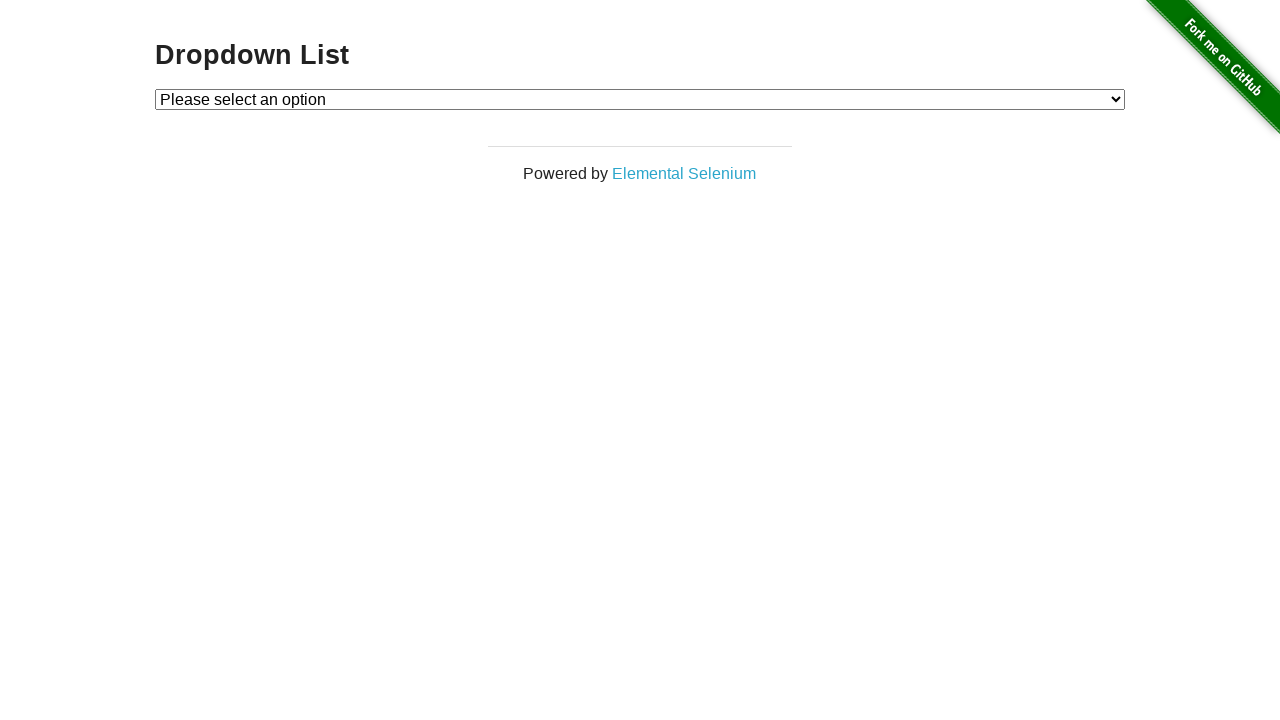

Retrieved all options from dropdown
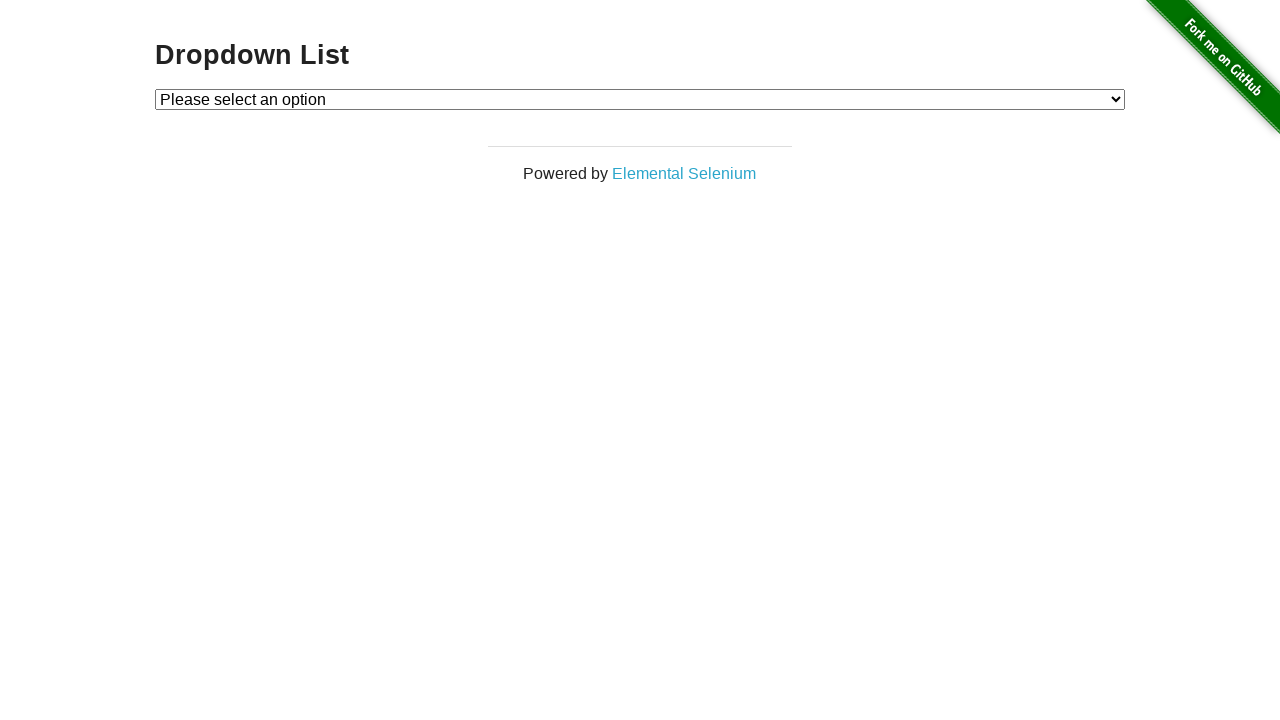

Verified dropdown has 3 options
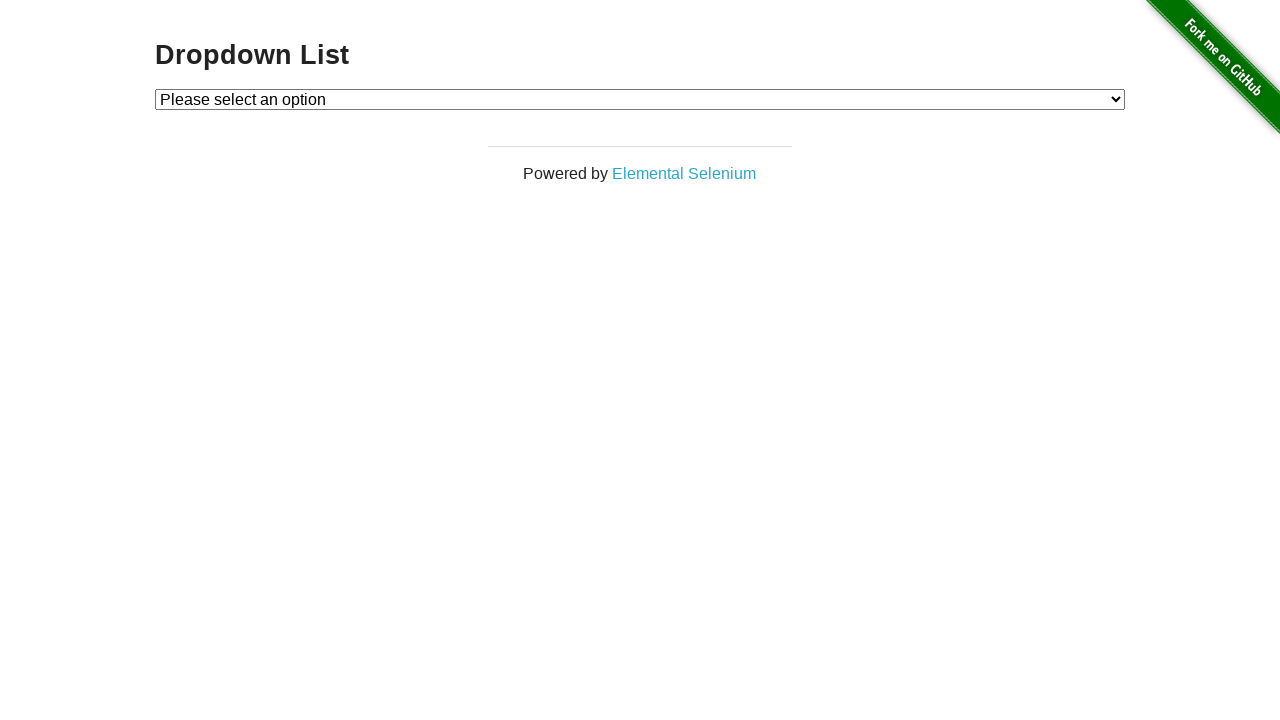

Selected second option from dropdown (value='2') on #dropdown
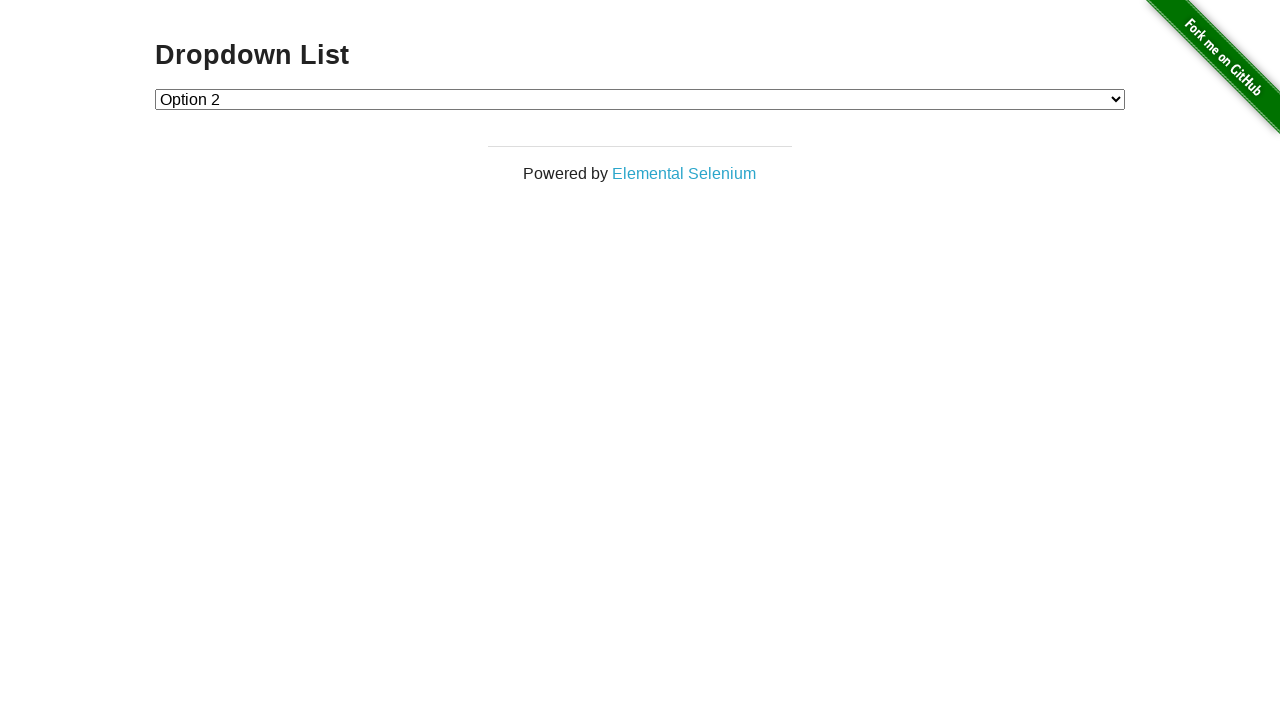

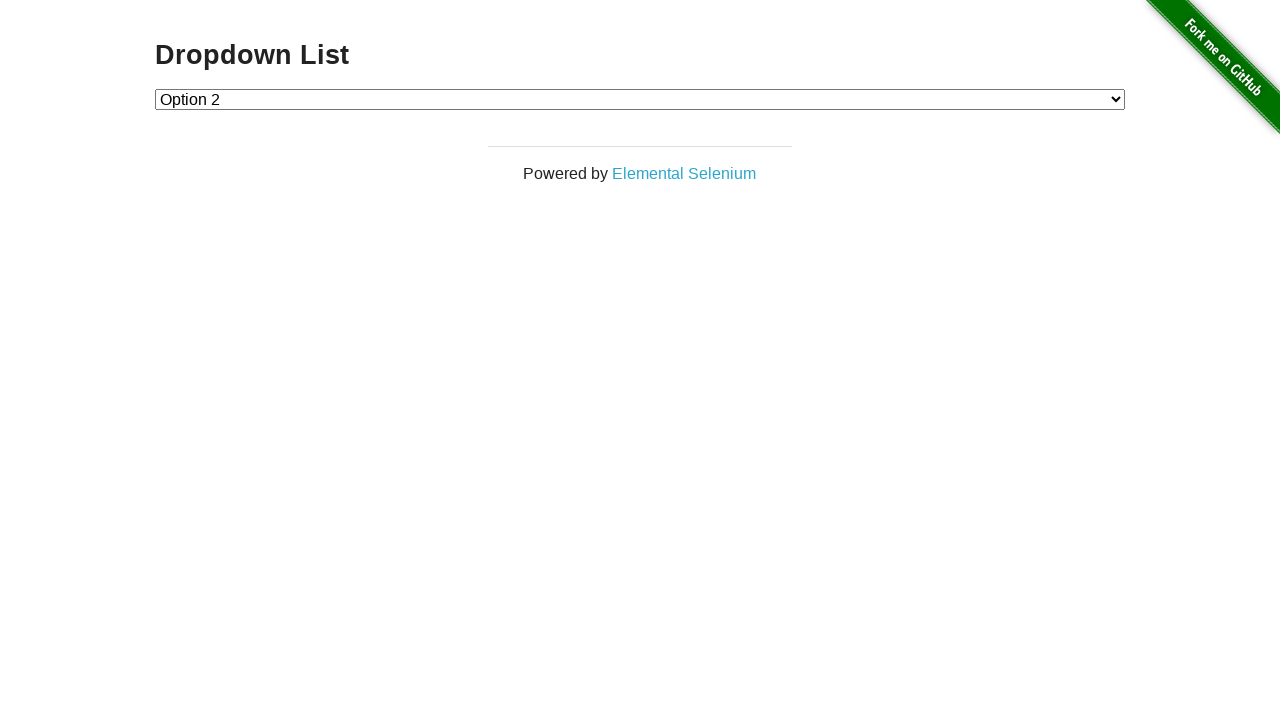